Clicks on a link labeled "two" and verifies the page title changes

Starting URL: http://guinea-pig.webdriver.io/

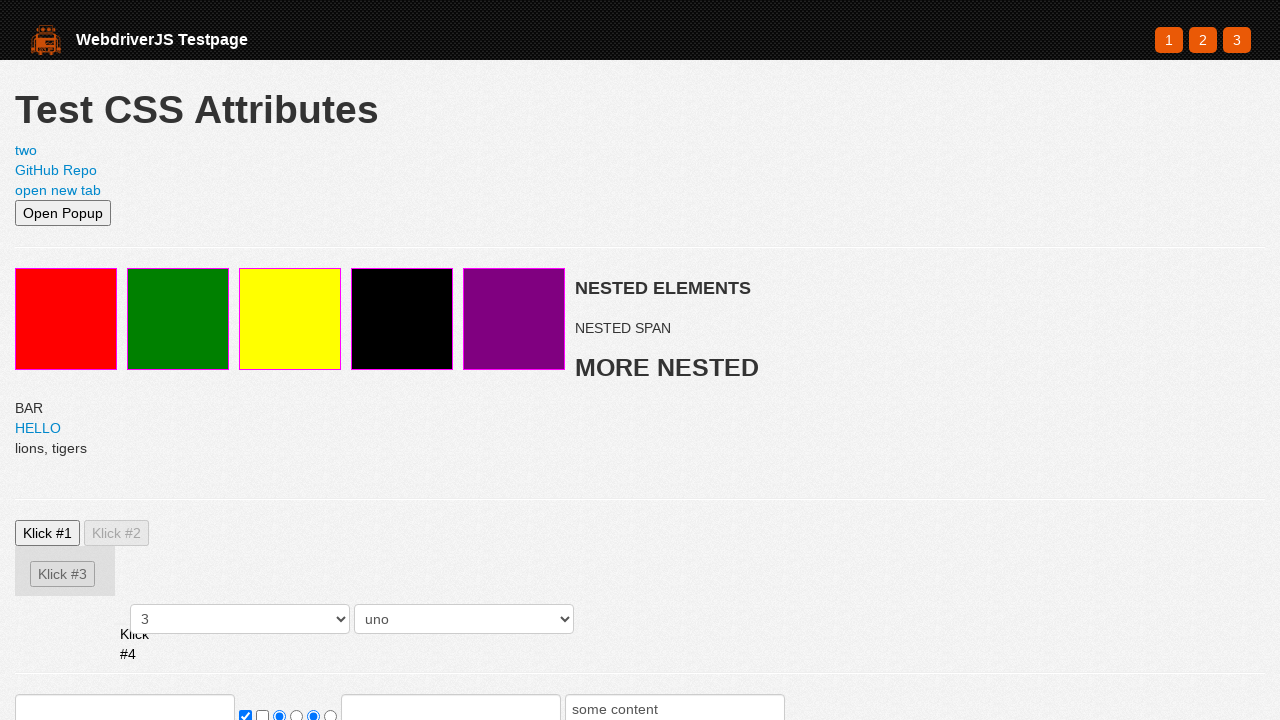

Clicked on link labeled 'two' at (26, 150) on text=two
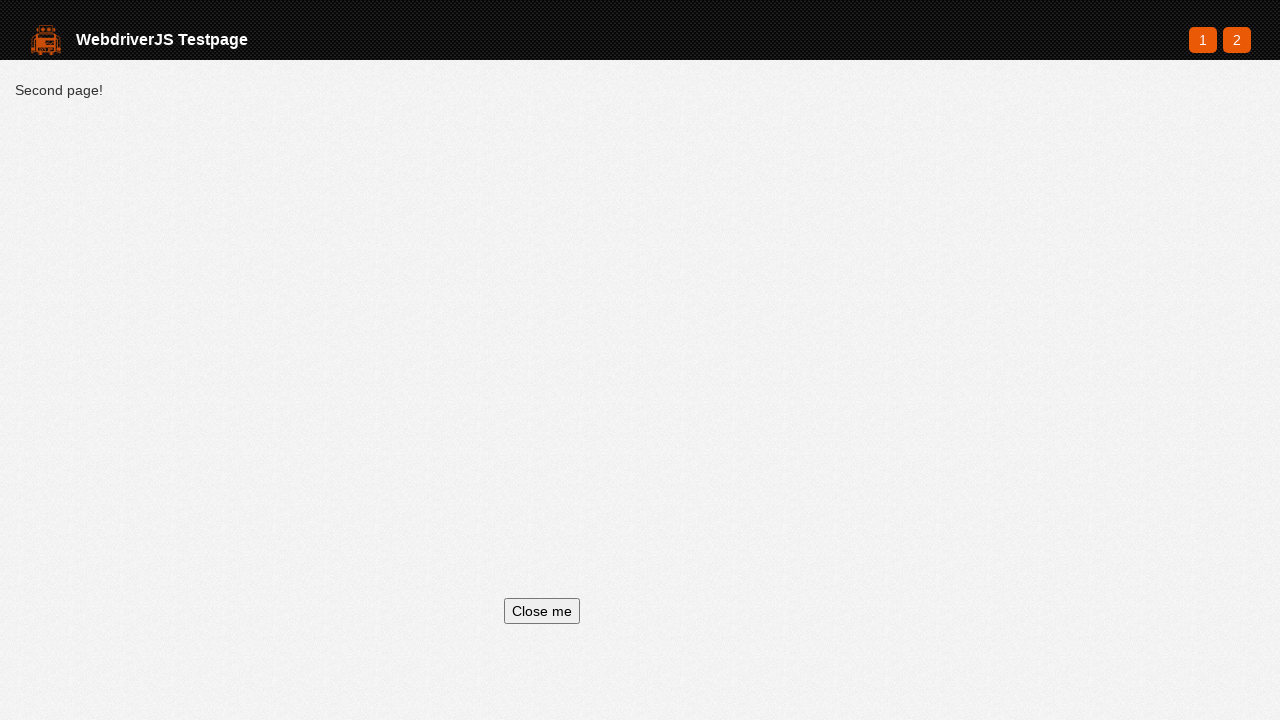

Page load state completed
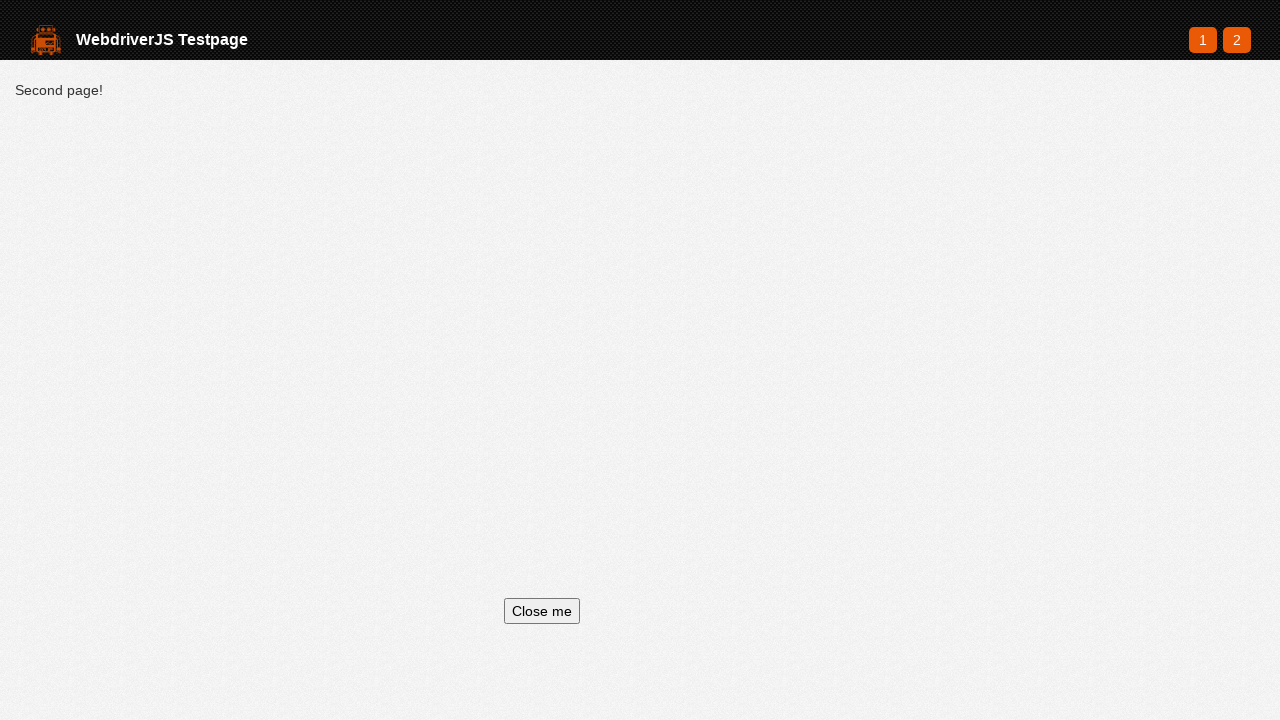

Verified page title changed to 'two'
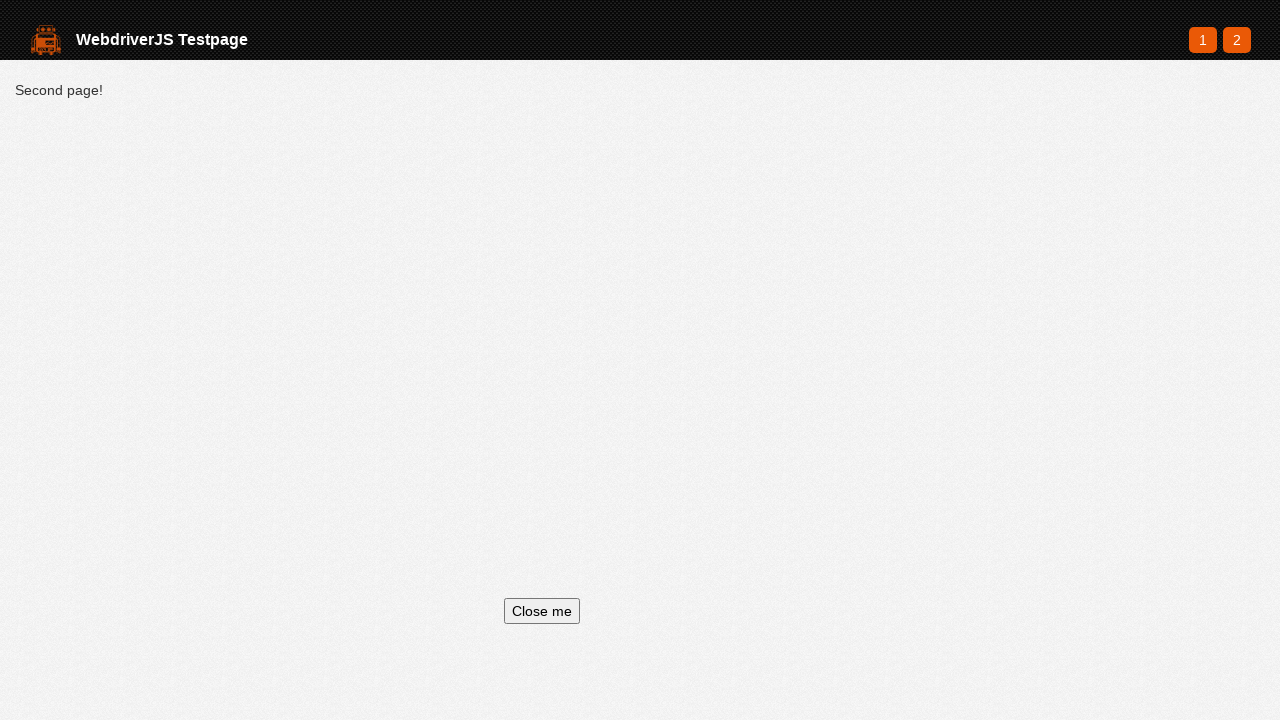

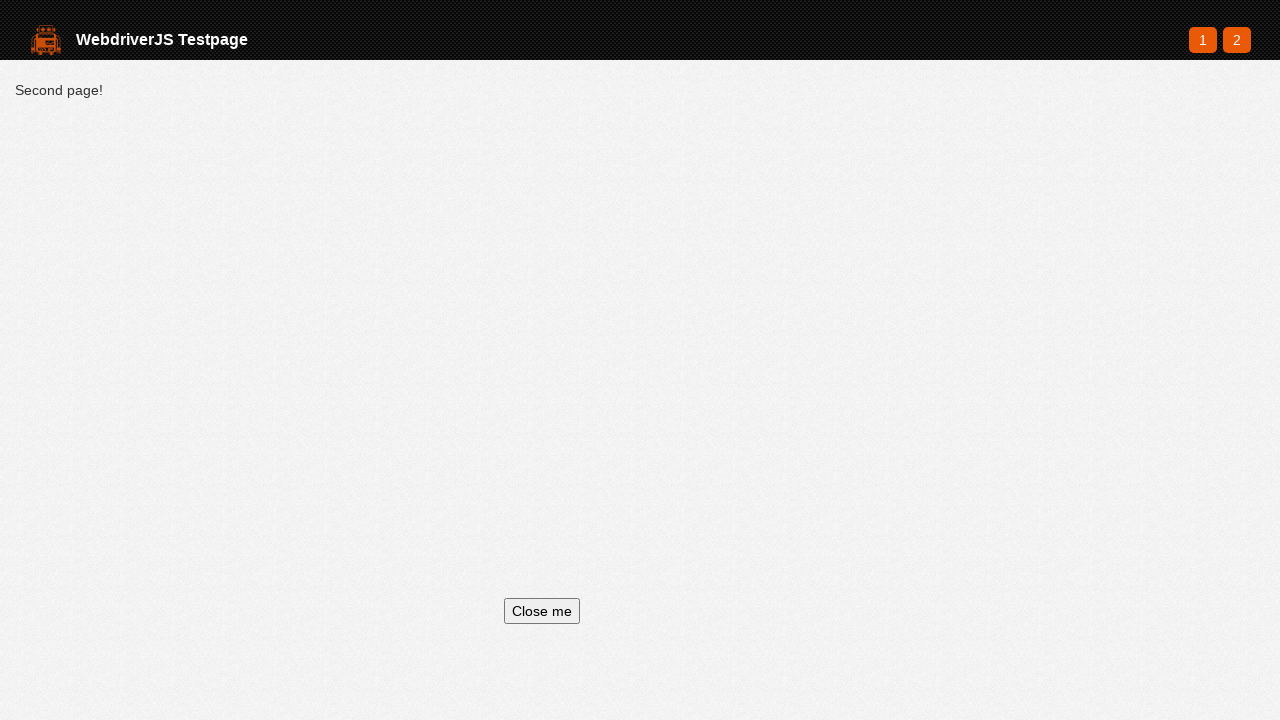